Tests JavaScript alert handling by triggering different types of alerts and interacting with them through accept and dismiss actions

Starting URL: https://the-internet.herokuapp.com/javascript_alerts

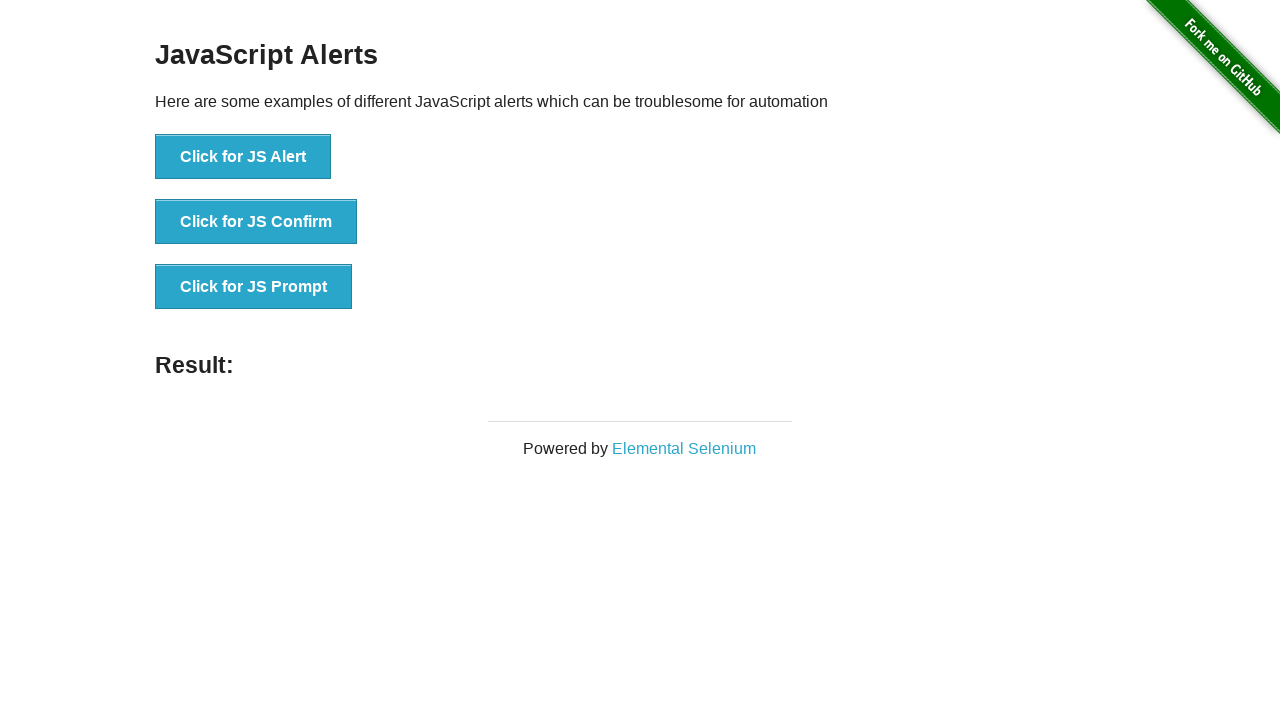

Clicked button to trigger first JavaScript alert at (243, 157) on xpath=//button[@onclick='jsAlert()']
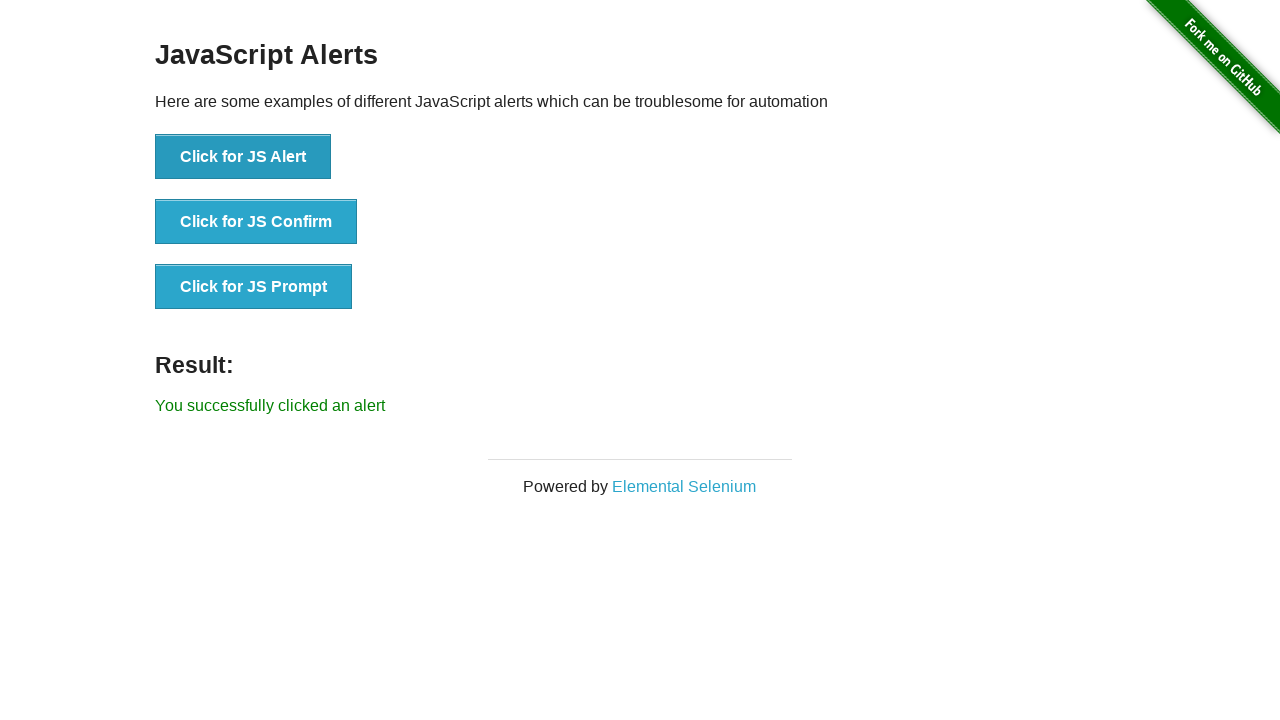

Waited 1 second for alert to appear
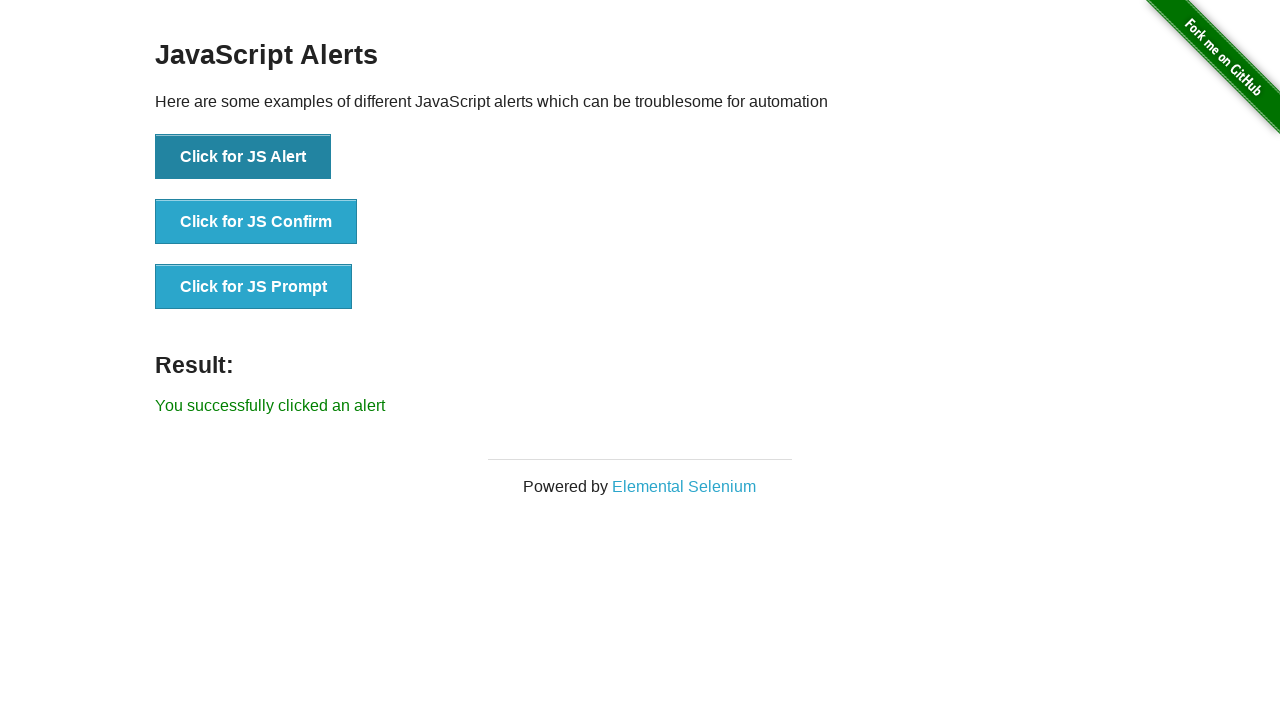

Set up dialog handler to accept alerts
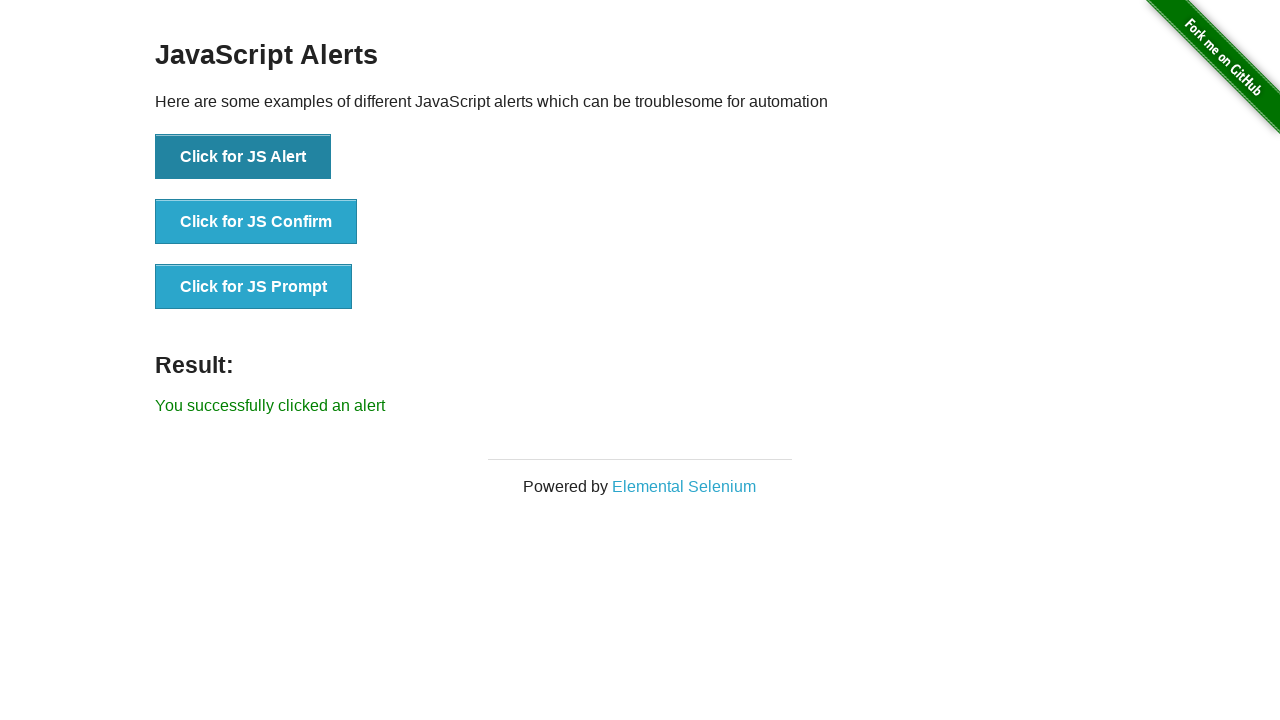

Triggered JavaScript alert programmatically and accepted it
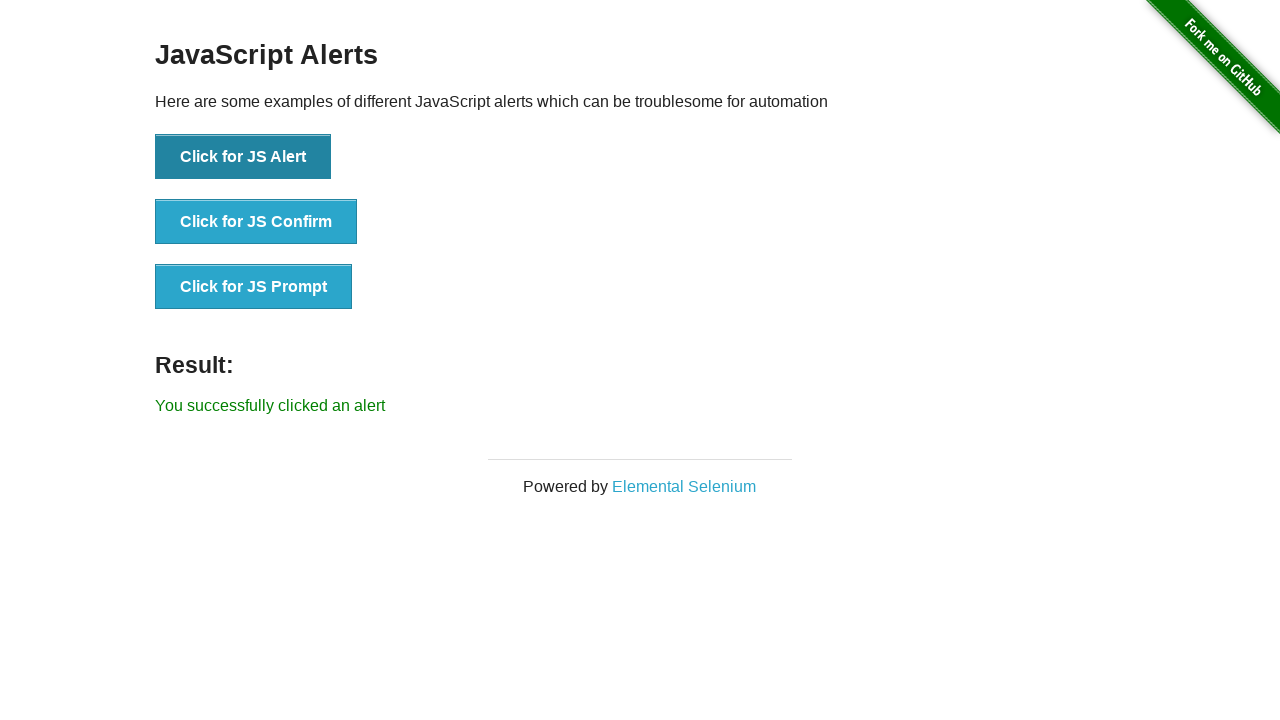

Clicked button to trigger JavaScript confirm dialog at (256, 222) on xpath=//button[@onclick='jsConfirm()']
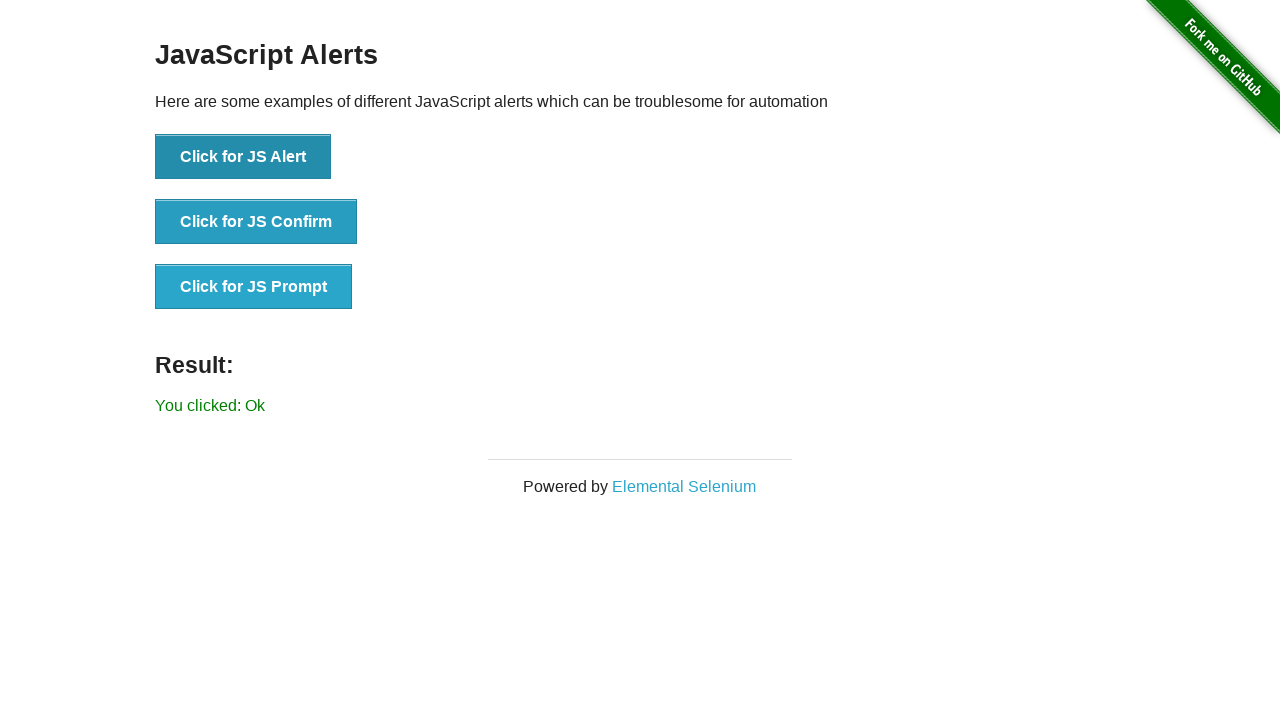

Waited 1 second for confirm dialog to appear
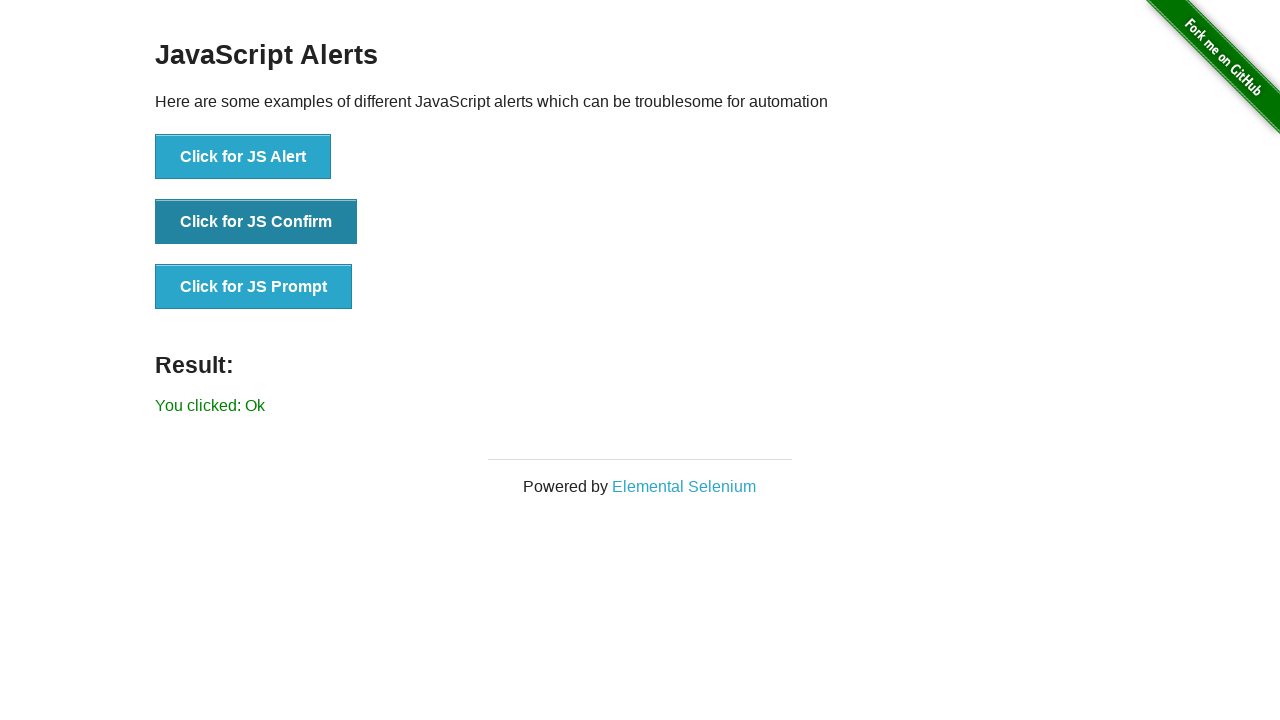

Set up dialog handler to dismiss confirm dialog
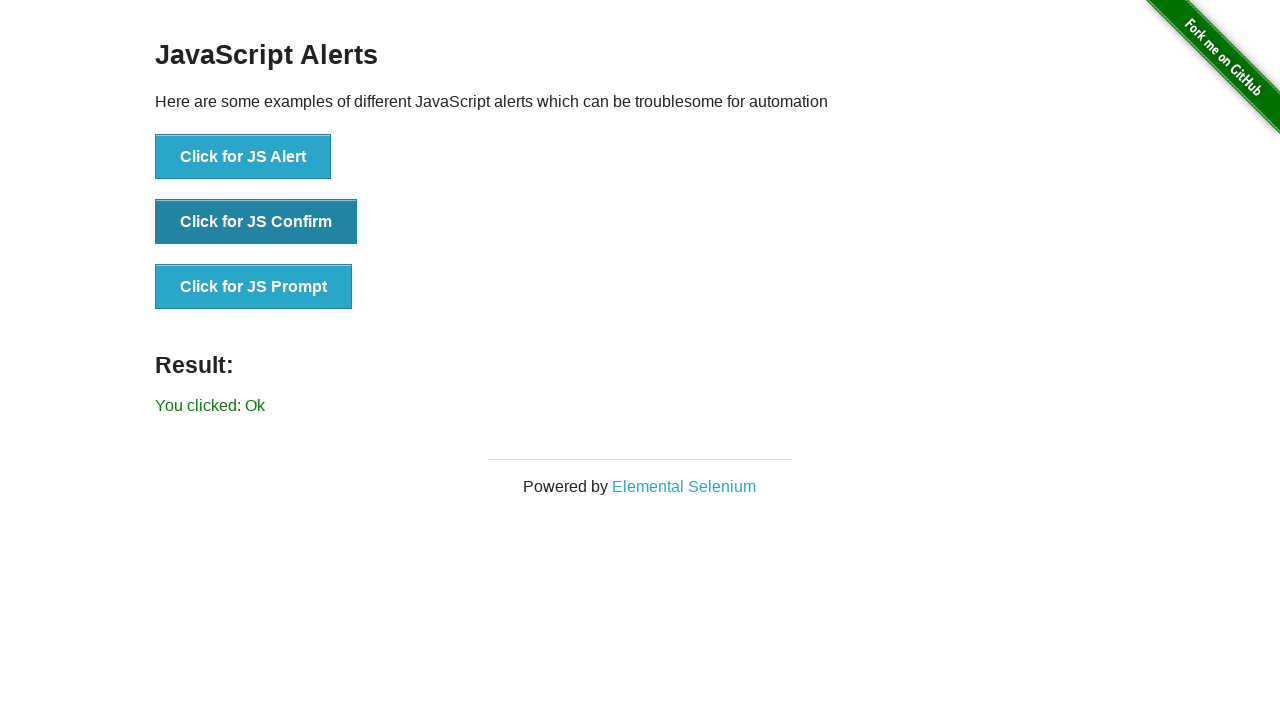

Triggered JavaScript confirm dialog programmatically and dismissed it
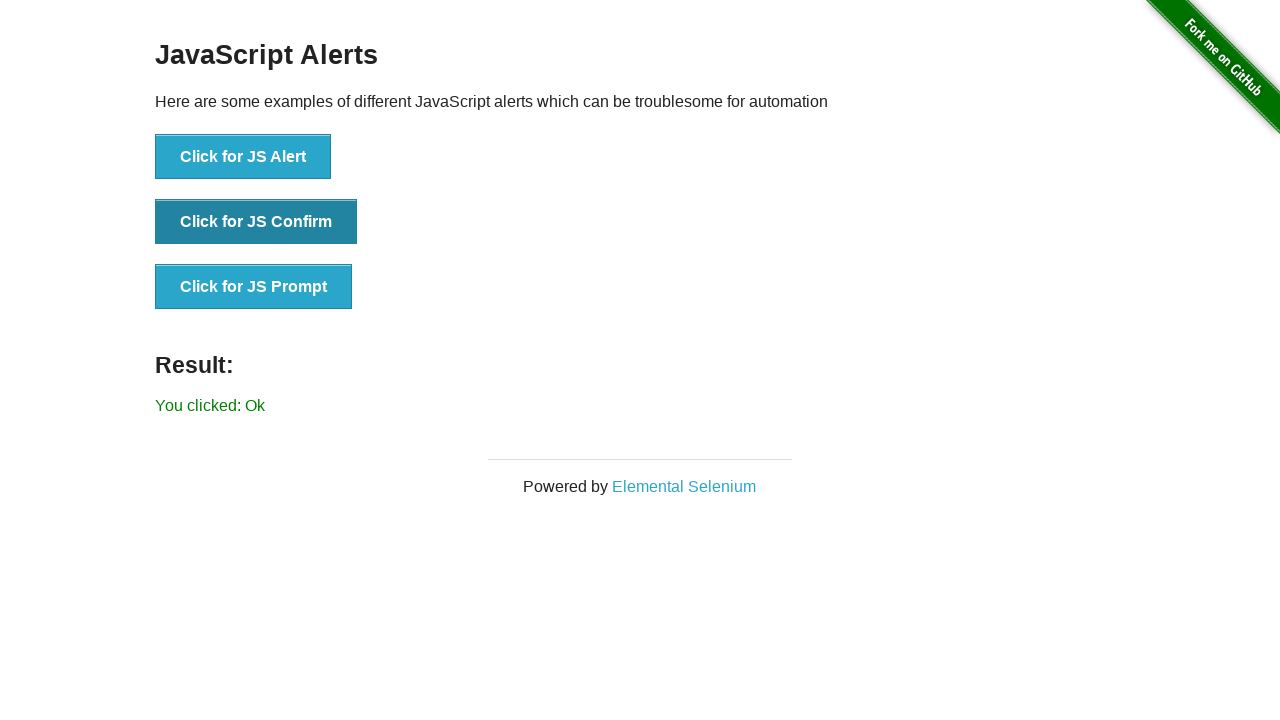

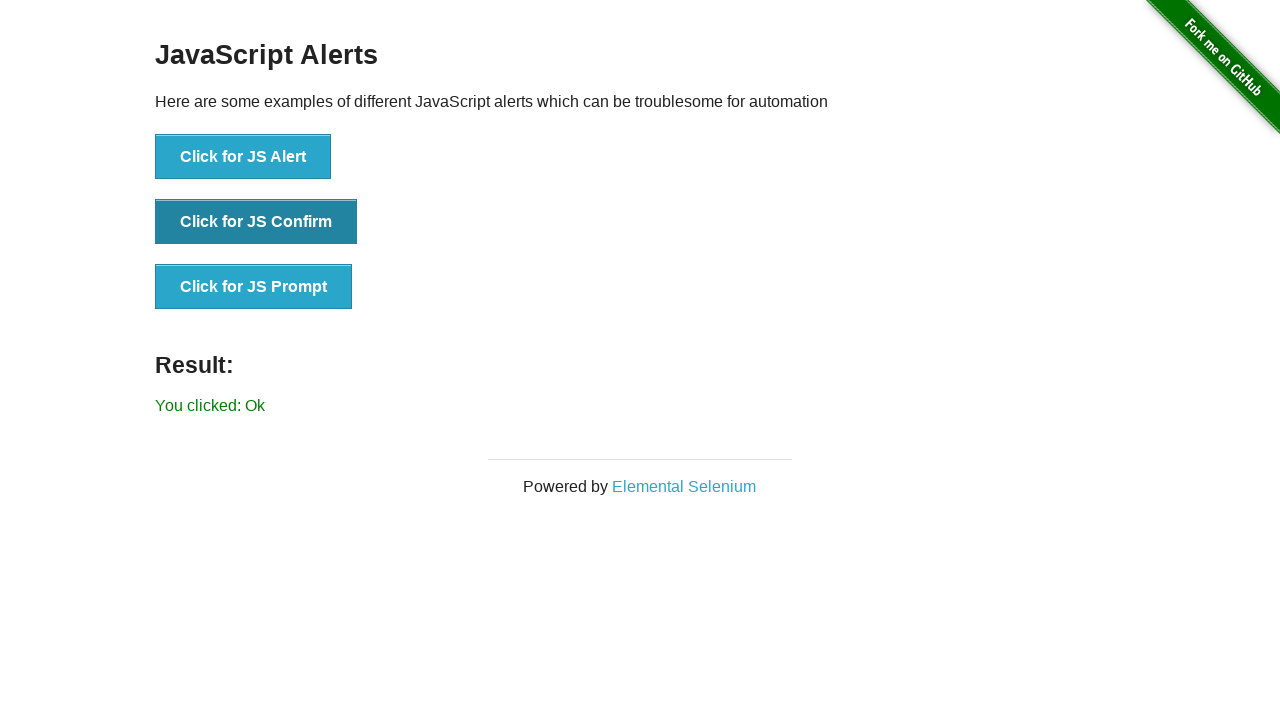